Tests navigation to the Video Igre (Video Games) product category

Starting URL: https://www.wizardpc.ba/

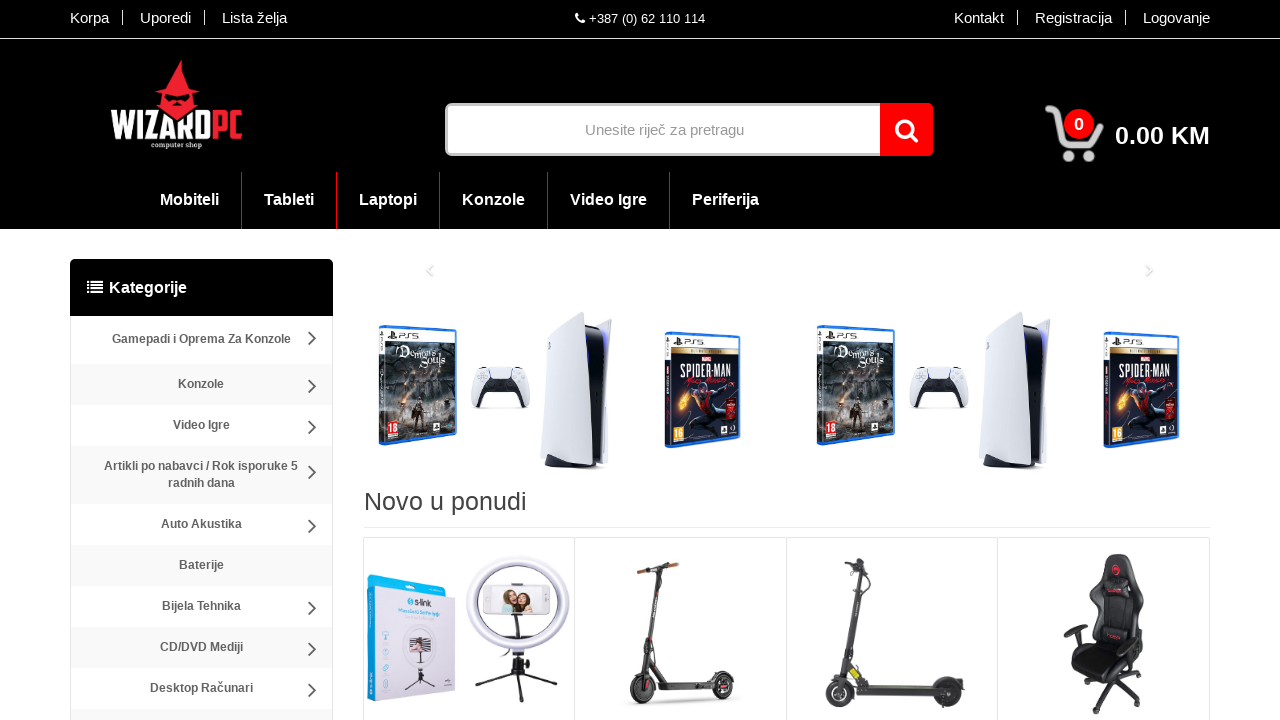

Clicked on Video Igre (Video Games) category link at (609, 199) on text=Video Igre
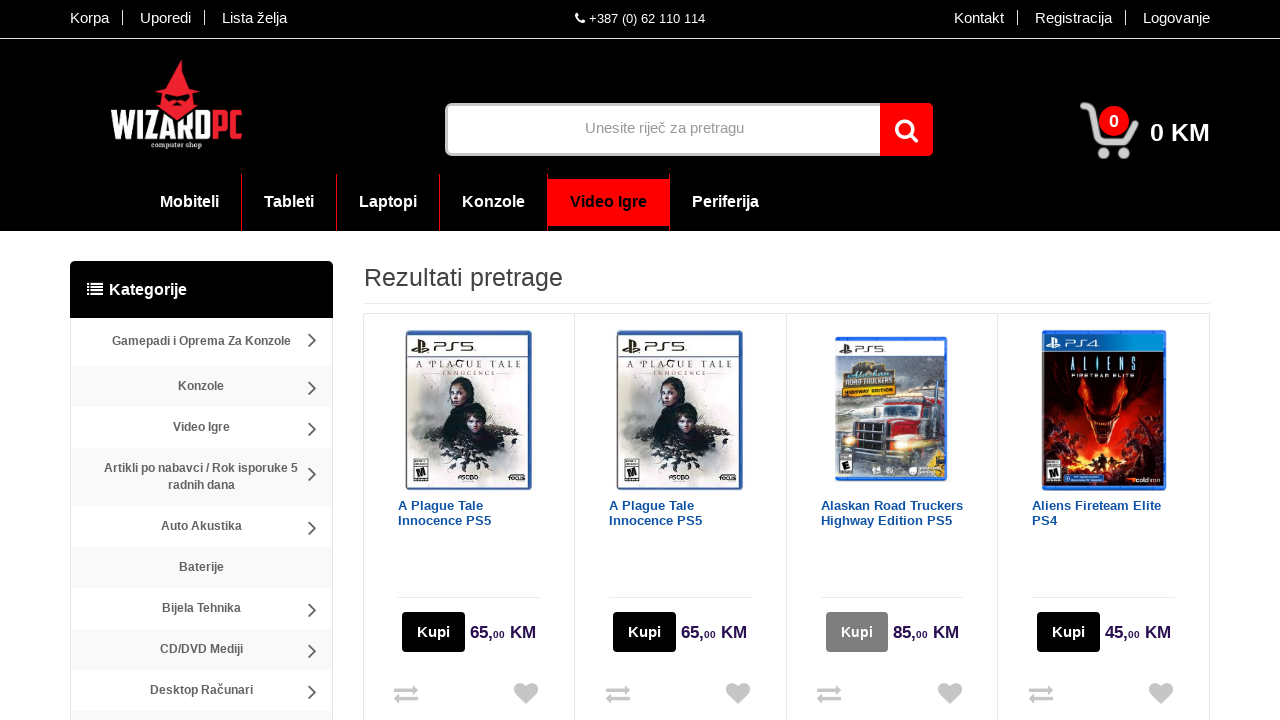

Video Games category page loaded with correct URL
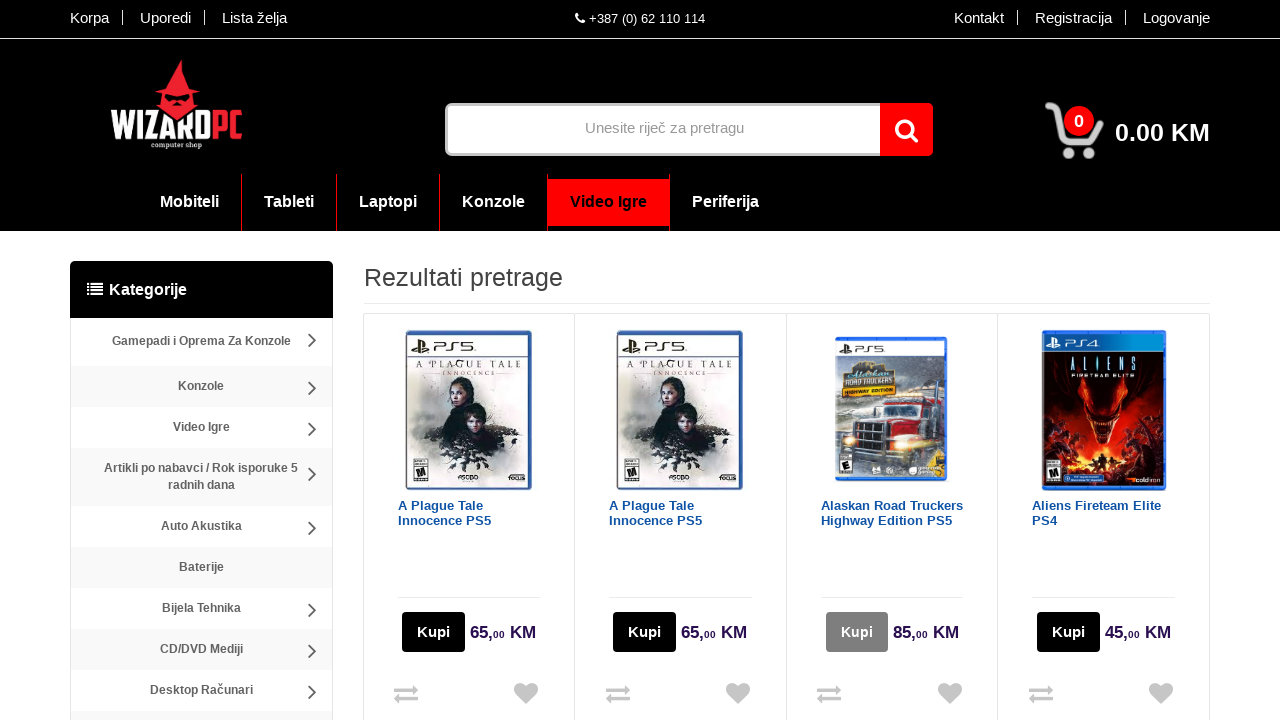

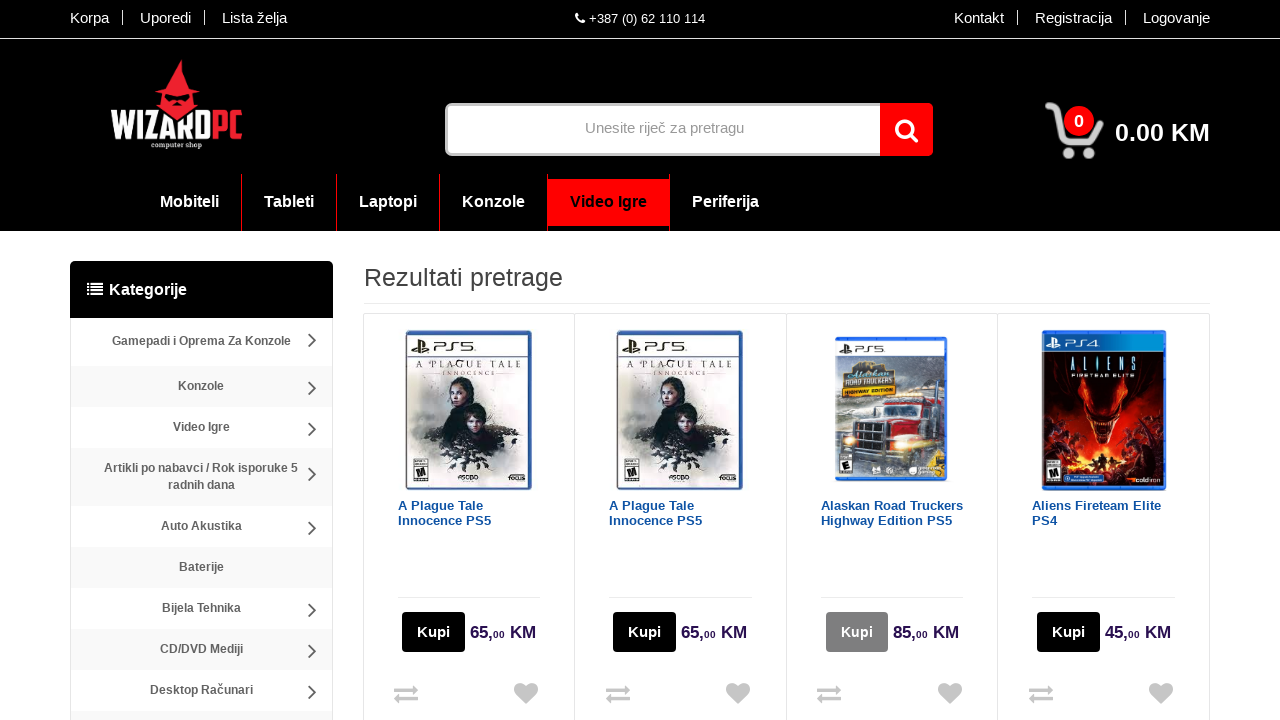